Tests a registration form by filling in personal details, selecting gender, skills dropdown, and verifying country dropdown options

Starting URL: http://demo.automationtesting.in/Register.html

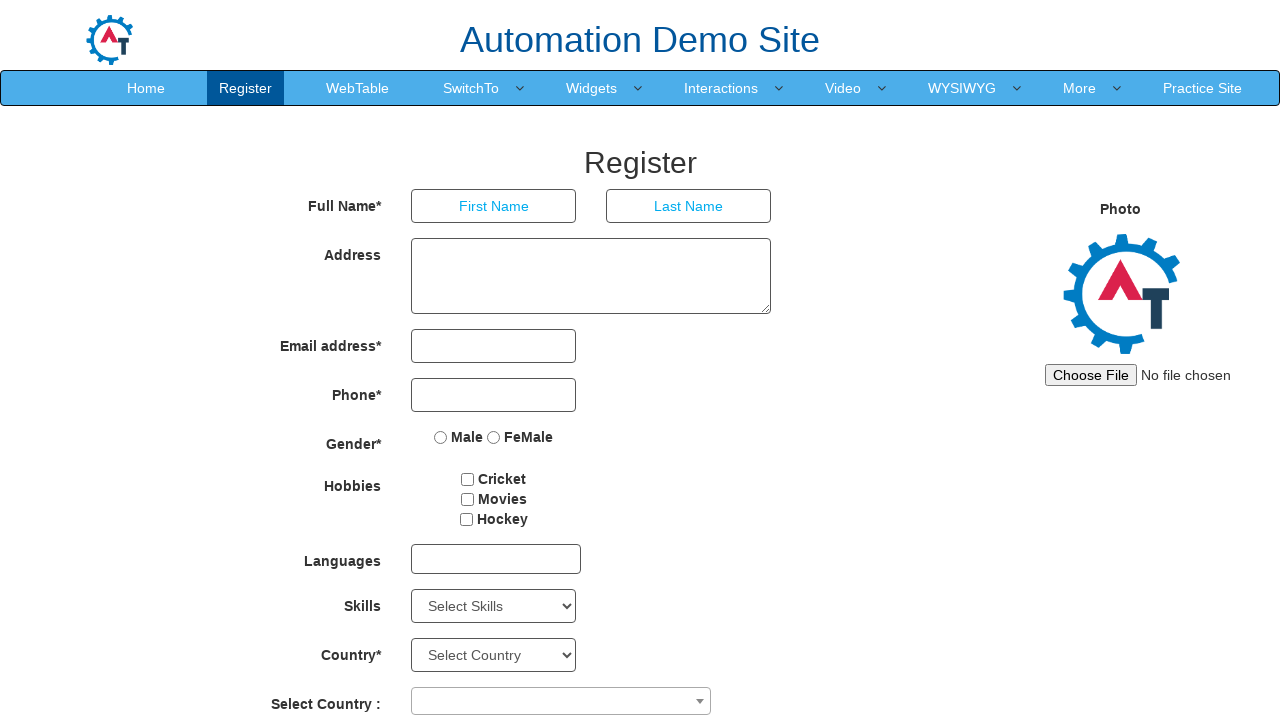

Filled first name field with 'Harshal' on input[placeholder='First Name']
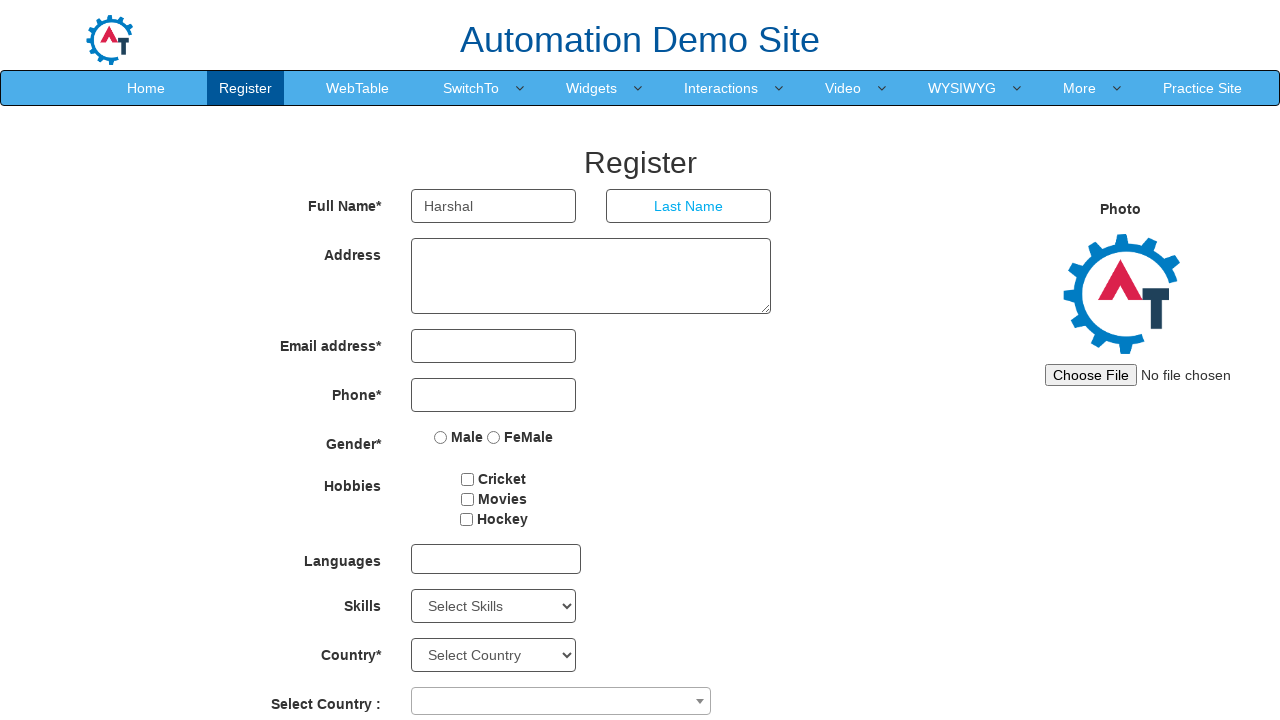

Filled address field with 'Dadar' on textarea[ng-model='Adress']
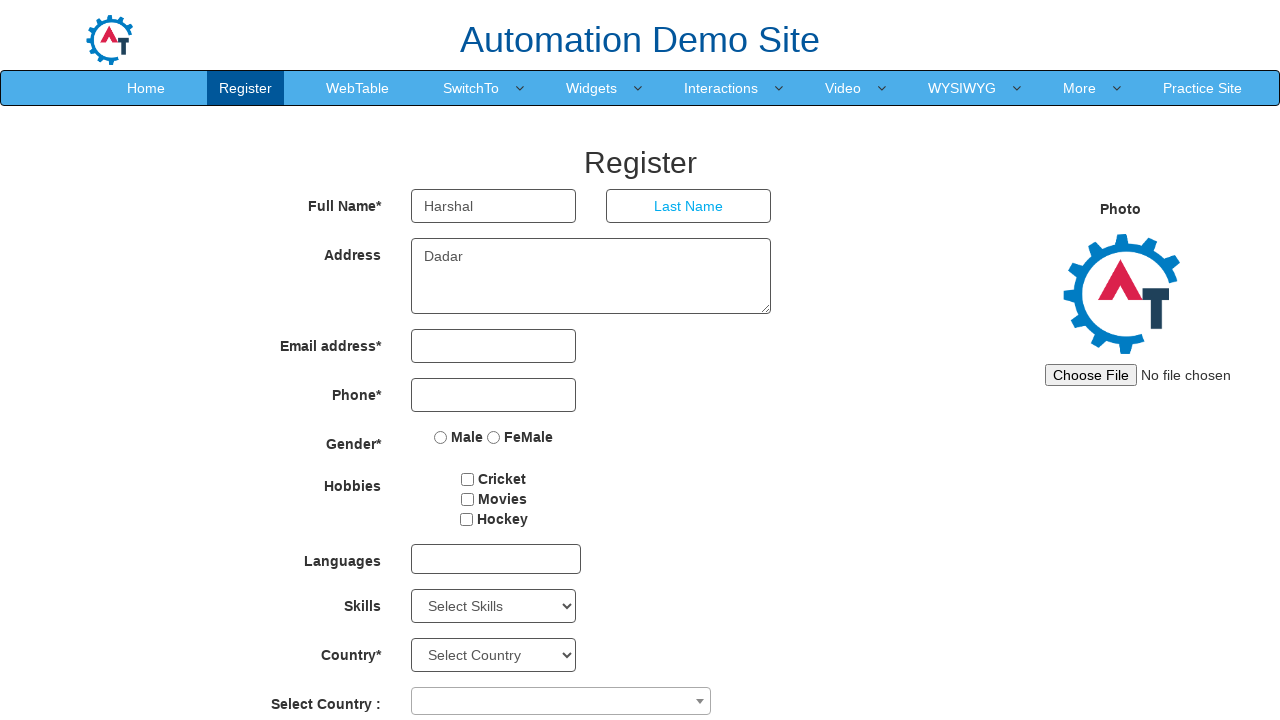

Selected Male gender radio button at (441, 437) on input[value='Male']
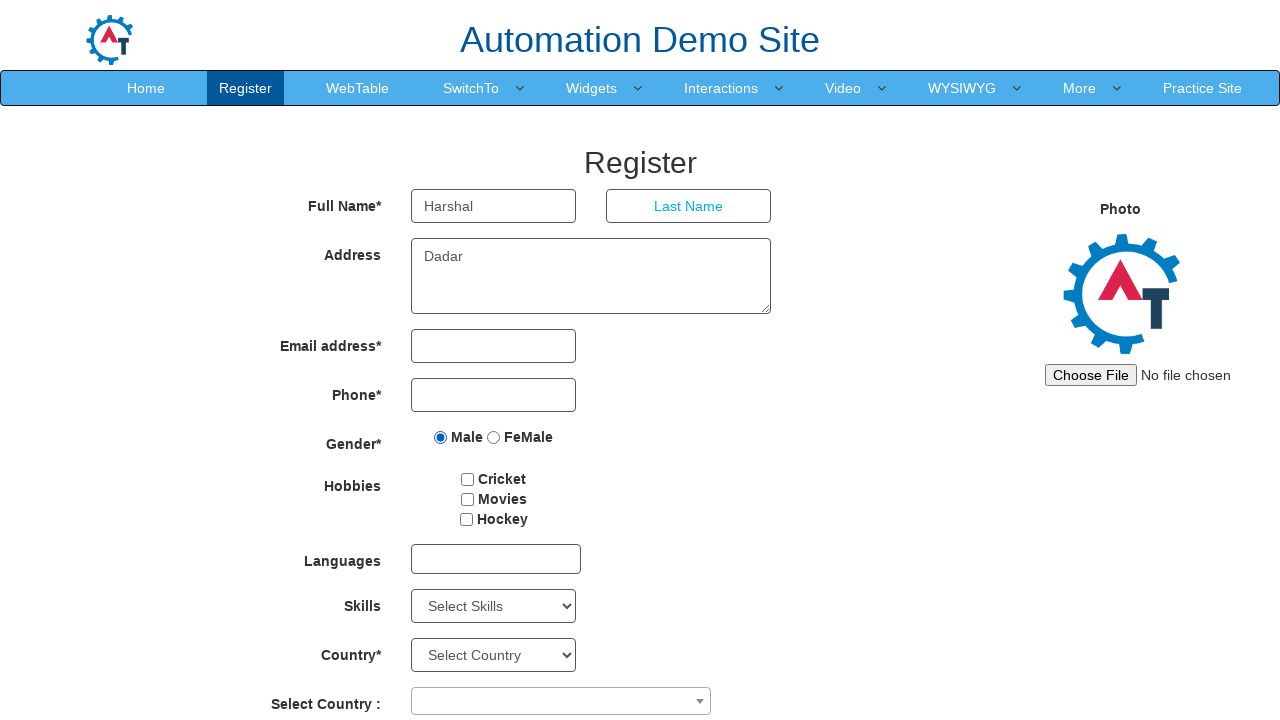

Checked the first checkbox at (468, 479) on #checkbox1
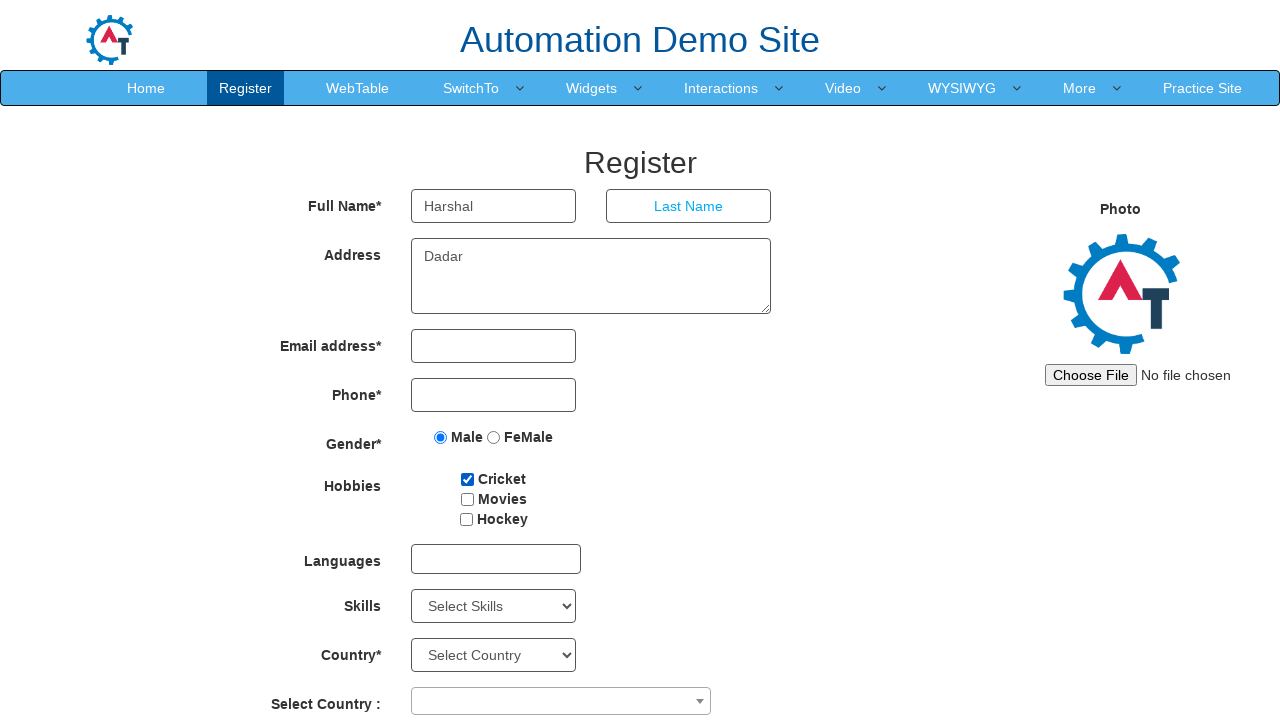

Selected 'Android' from Skills dropdown on select#Skills
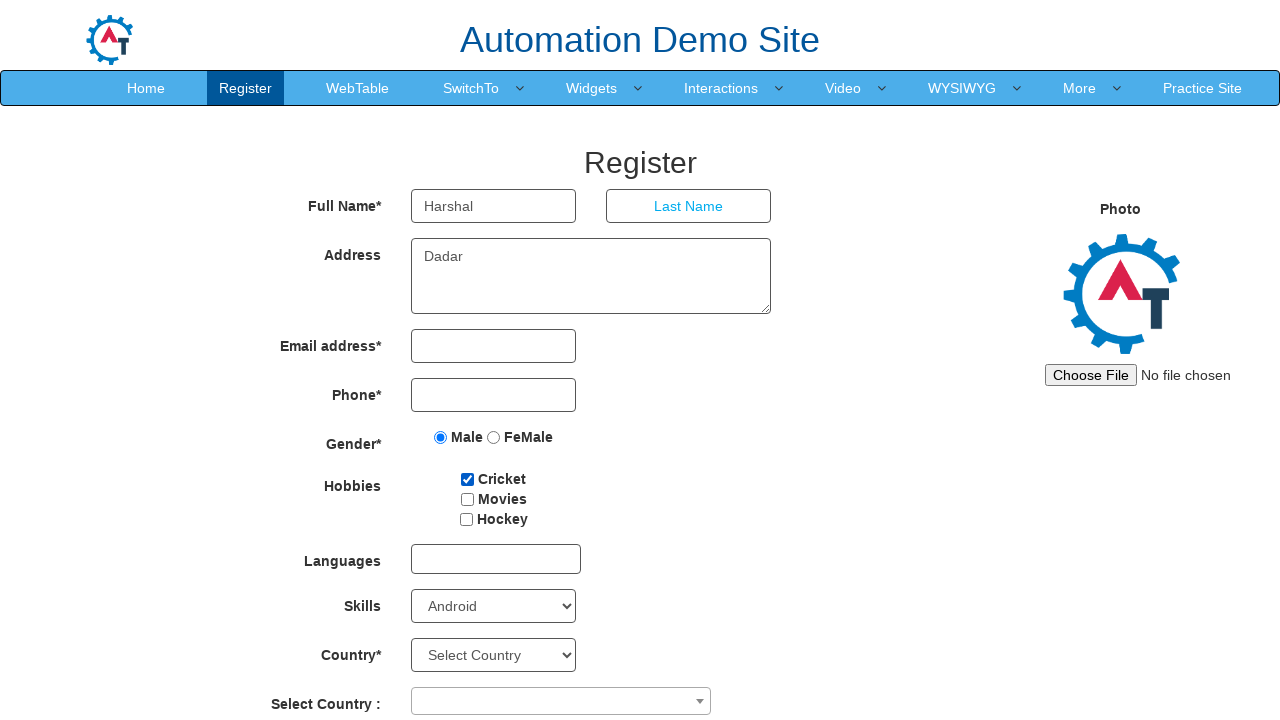

Located countries dropdown selector
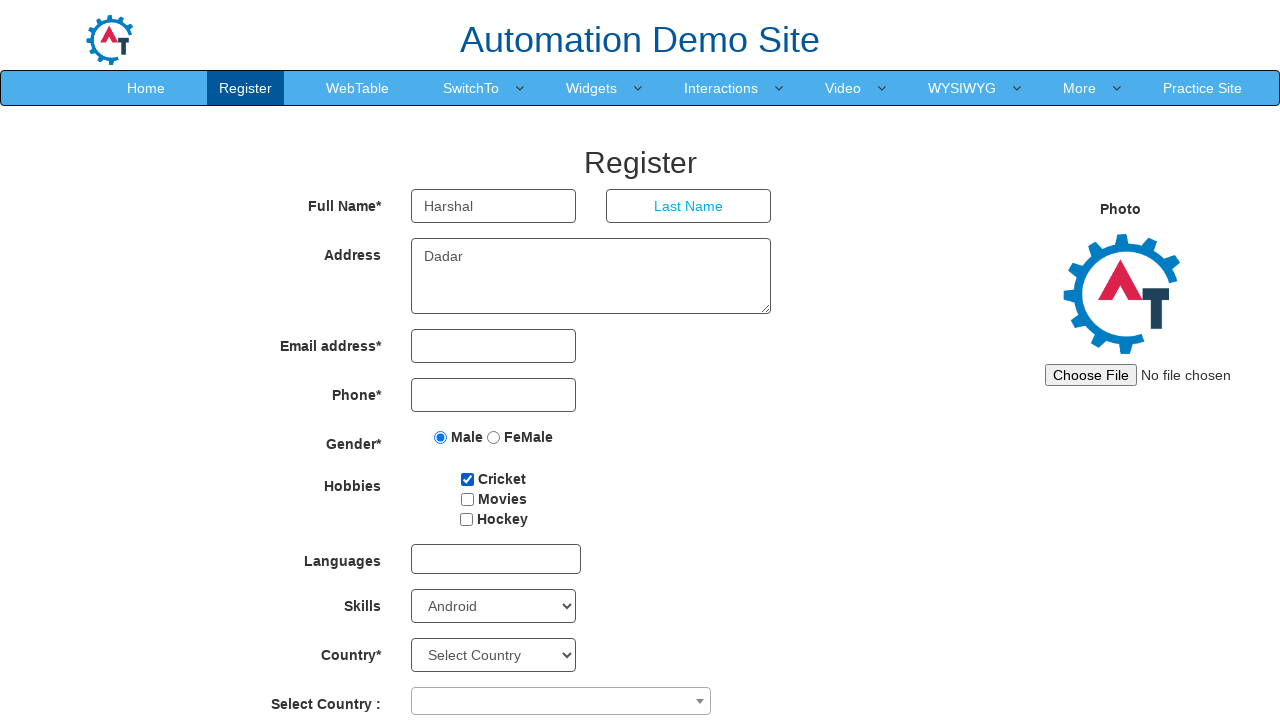

Retrieved all country options from dropdown
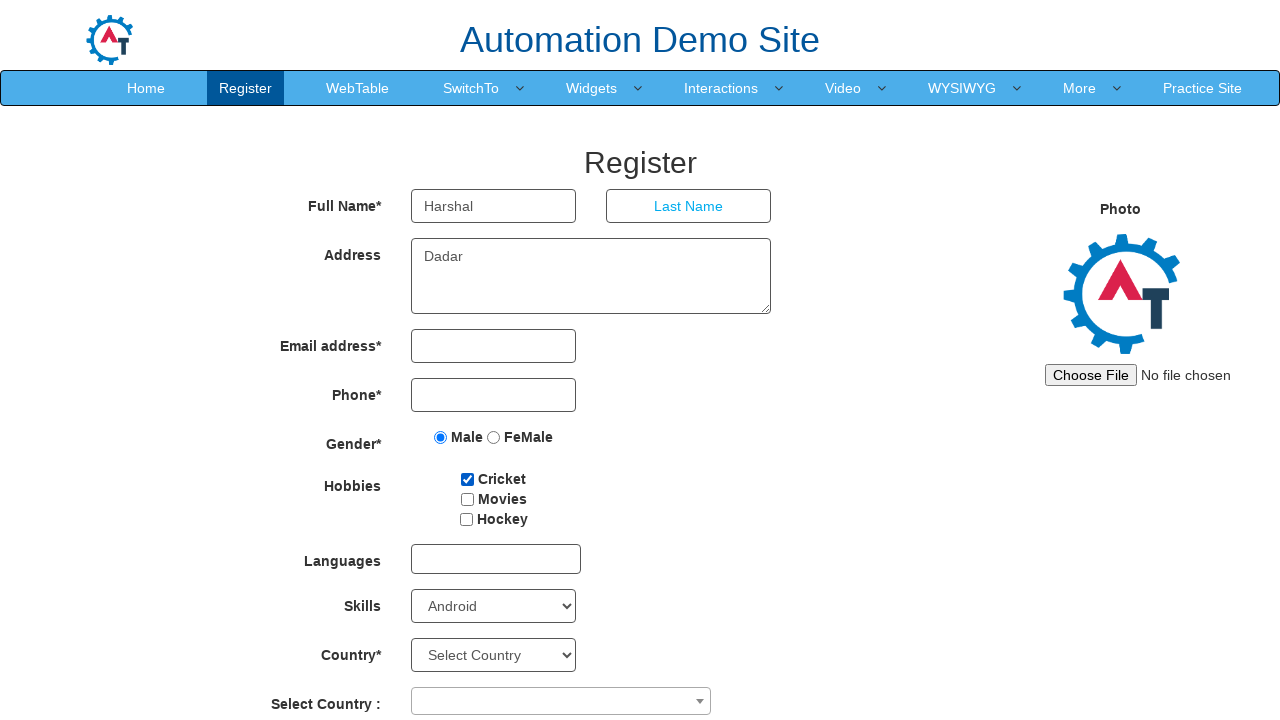

Verified country at position 0: 'Select Country' matches expected value 'Select Country'
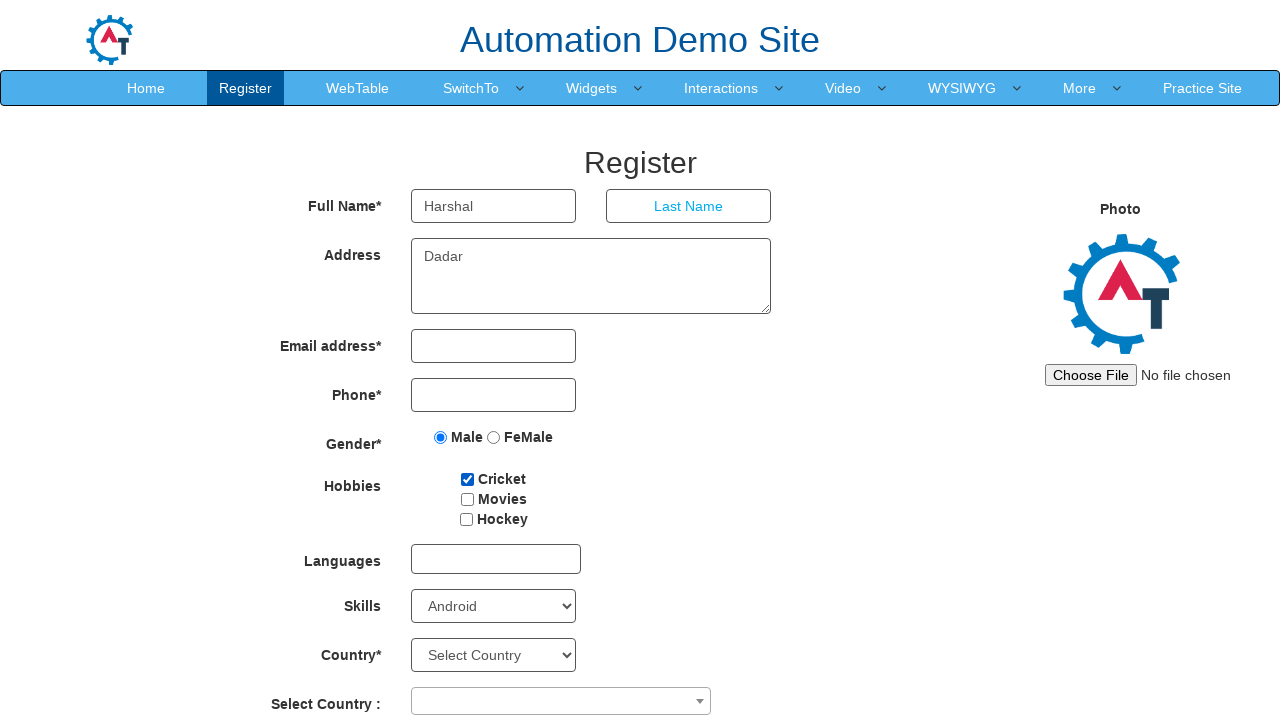

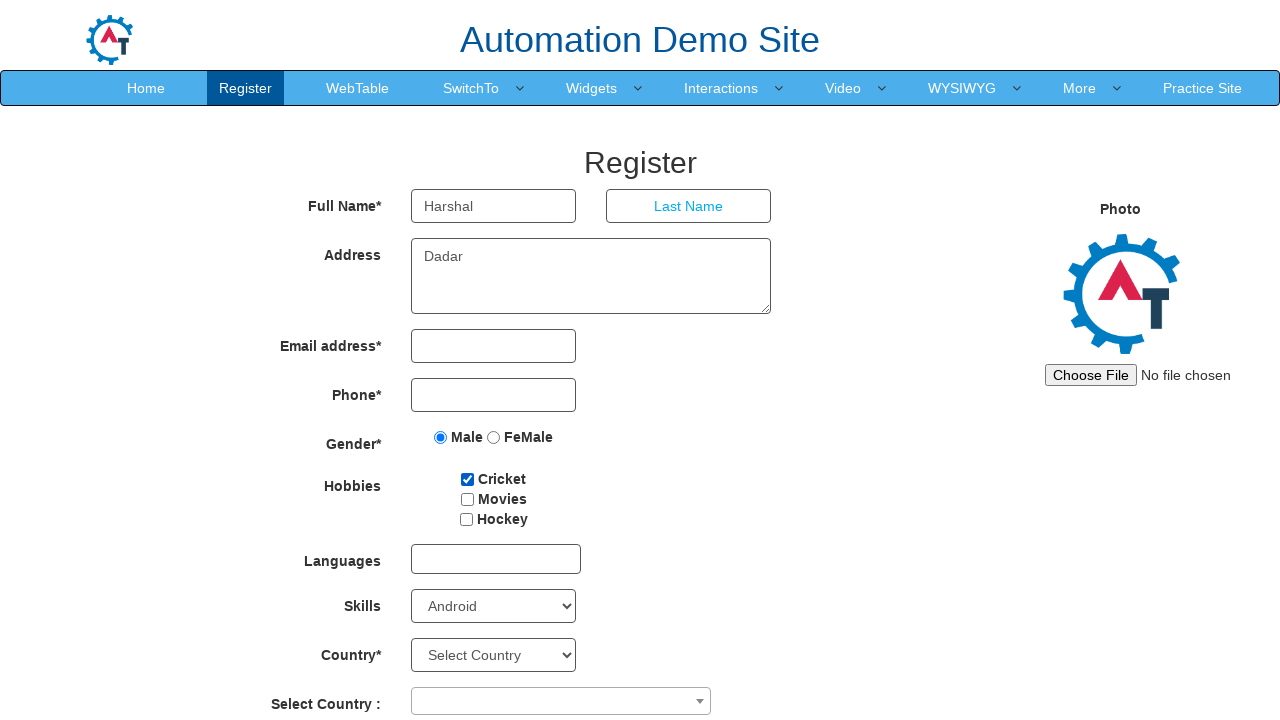